Tests different alert interactions including dismissing an alert and entering text into a prompt dialog

Starting URL: https://demoqa.com/alerts

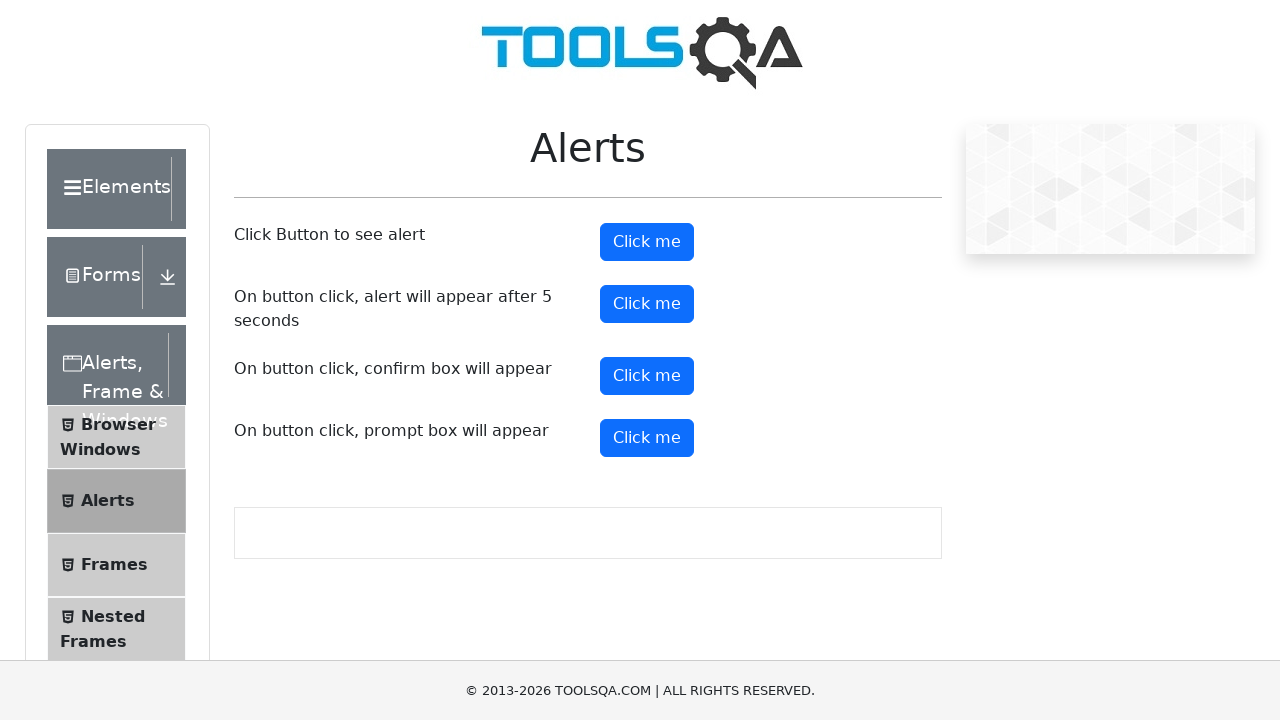

Set up dialog handler to dismiss the alert
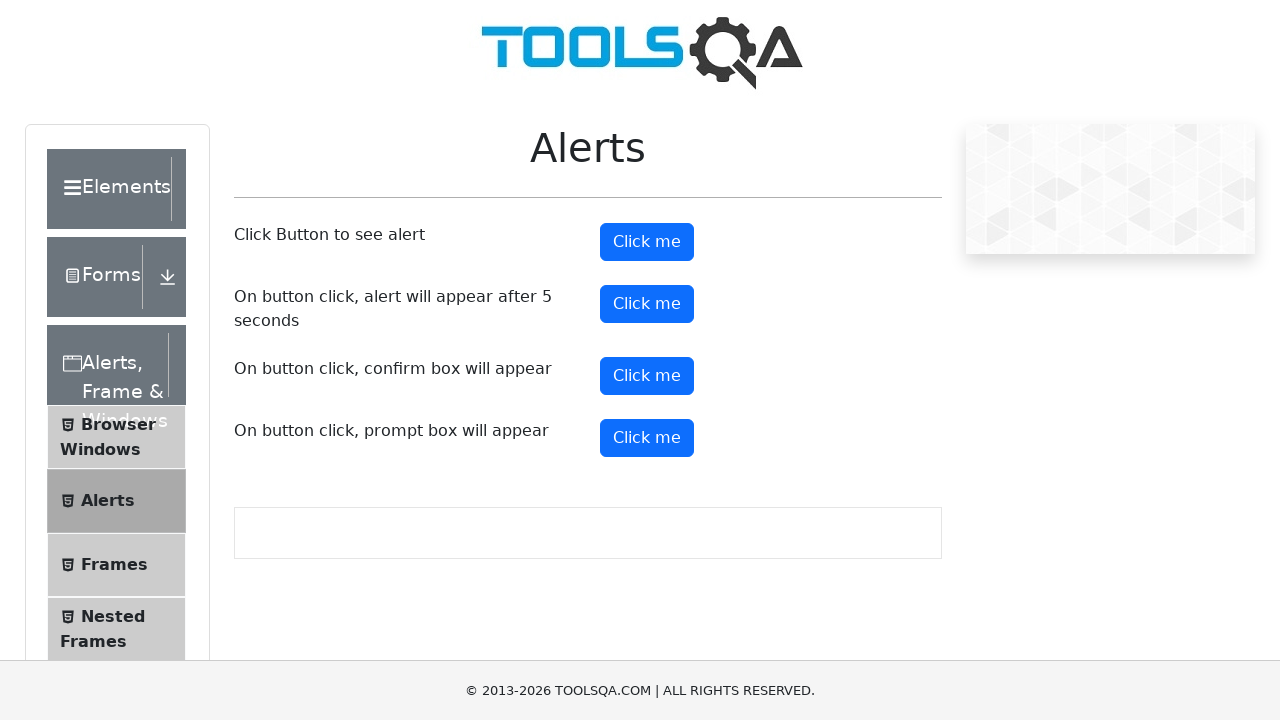

Clicked alert button at (647, 242) on #alertButton
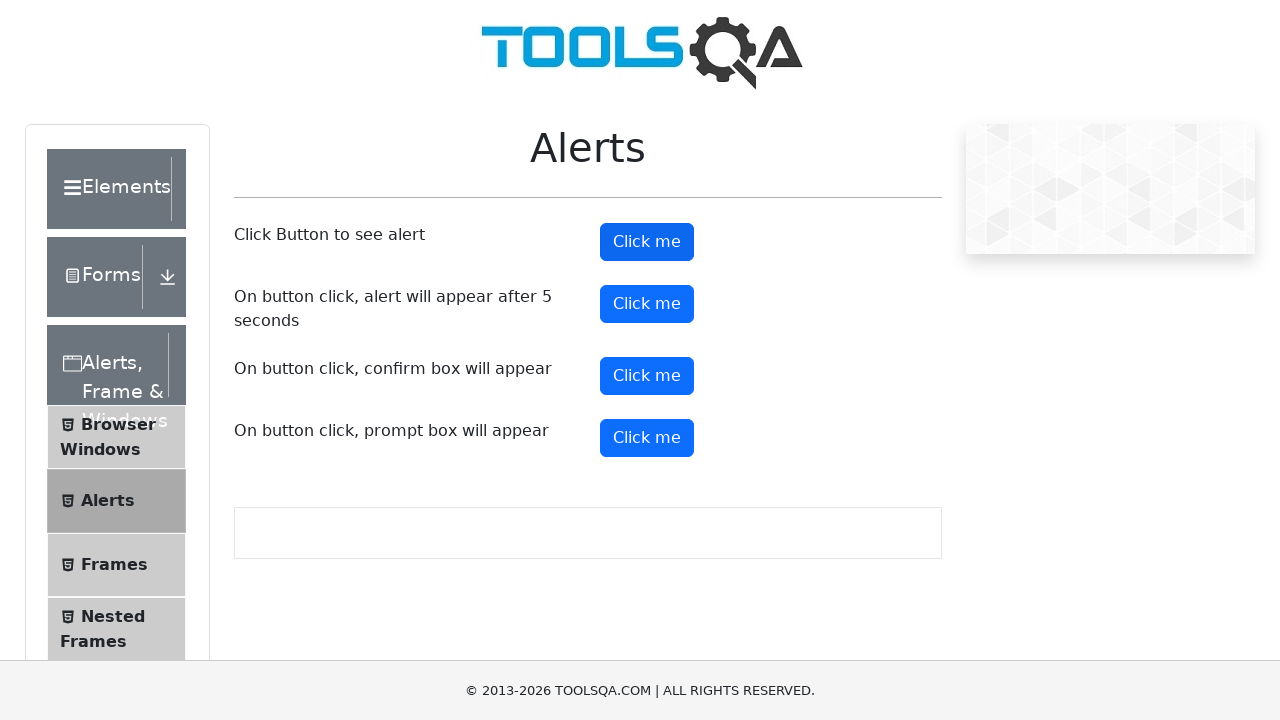

Waited for alert dialog to be dismissed
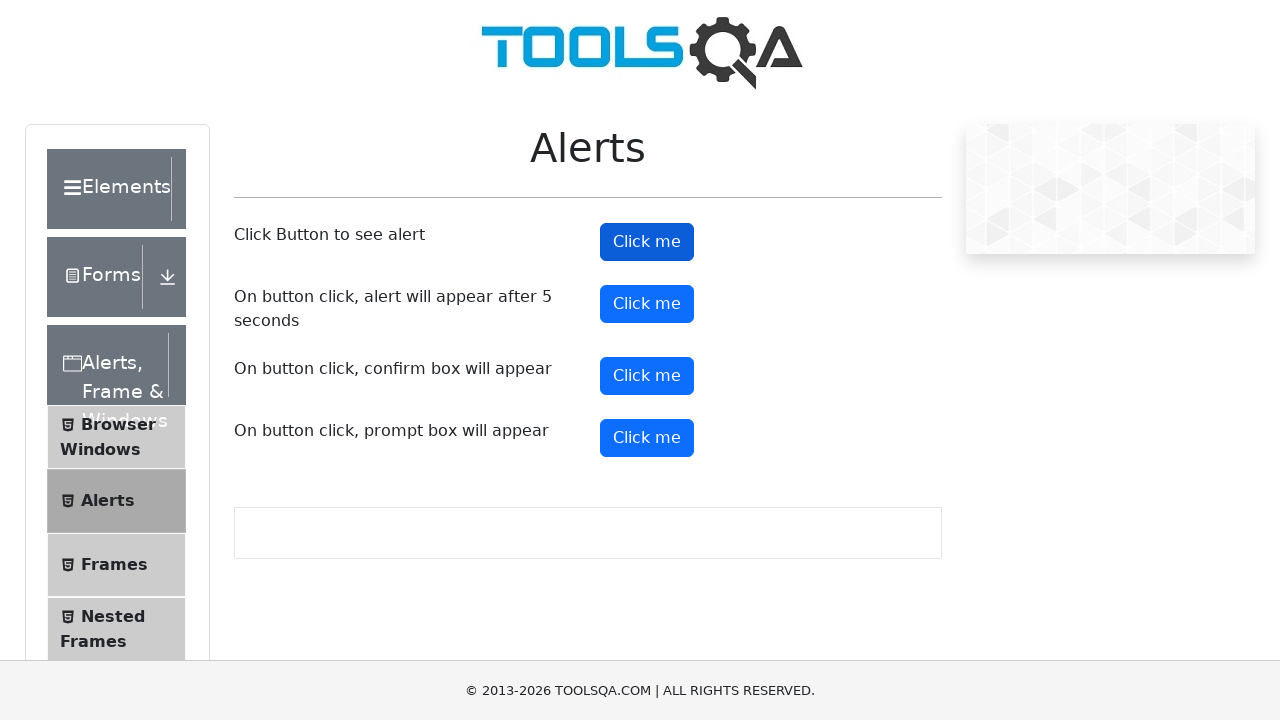

Set up dialog handler to accept prompt with name 'Mariana'
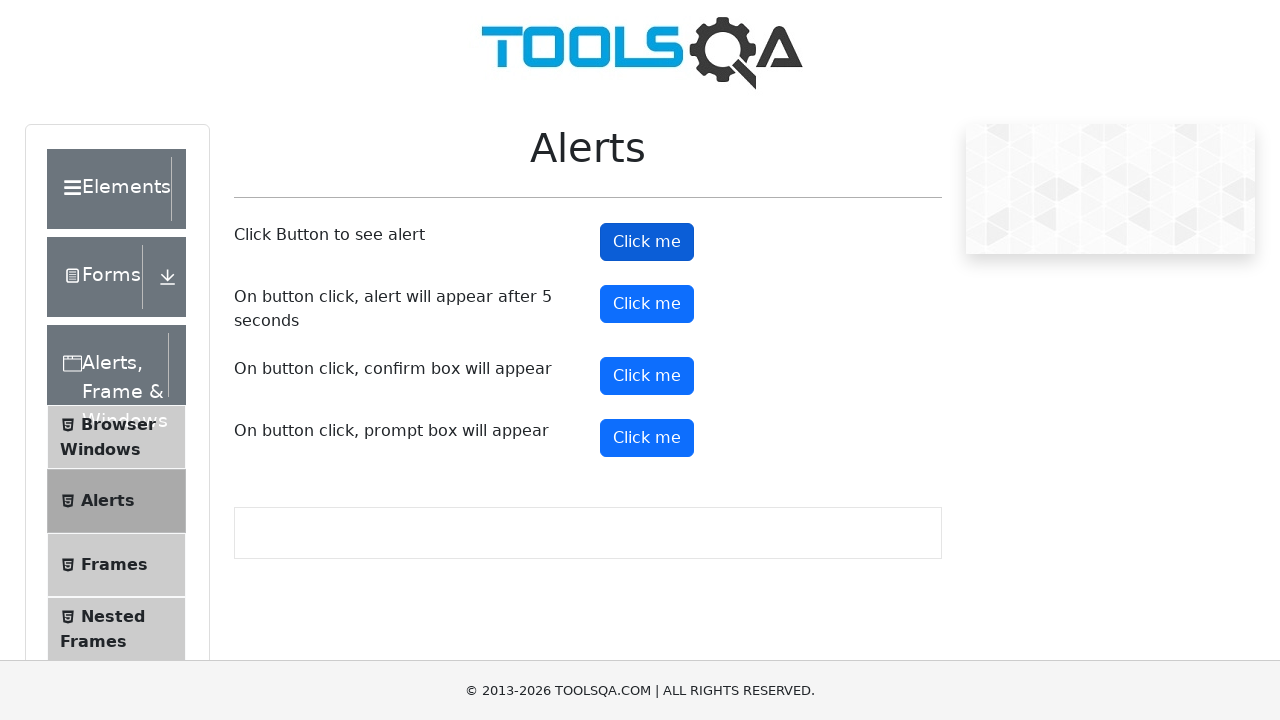

Clicked prompt button at (647, 438) on #promtButton
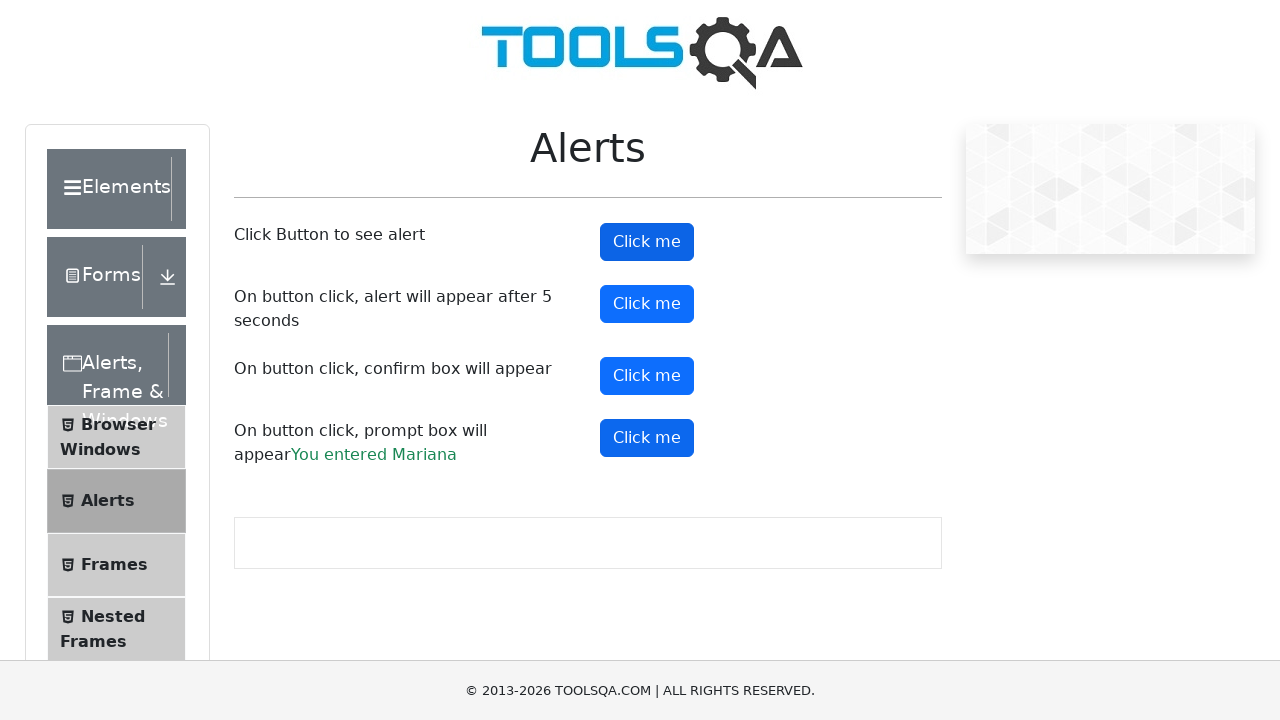

Prompt result appeared on page
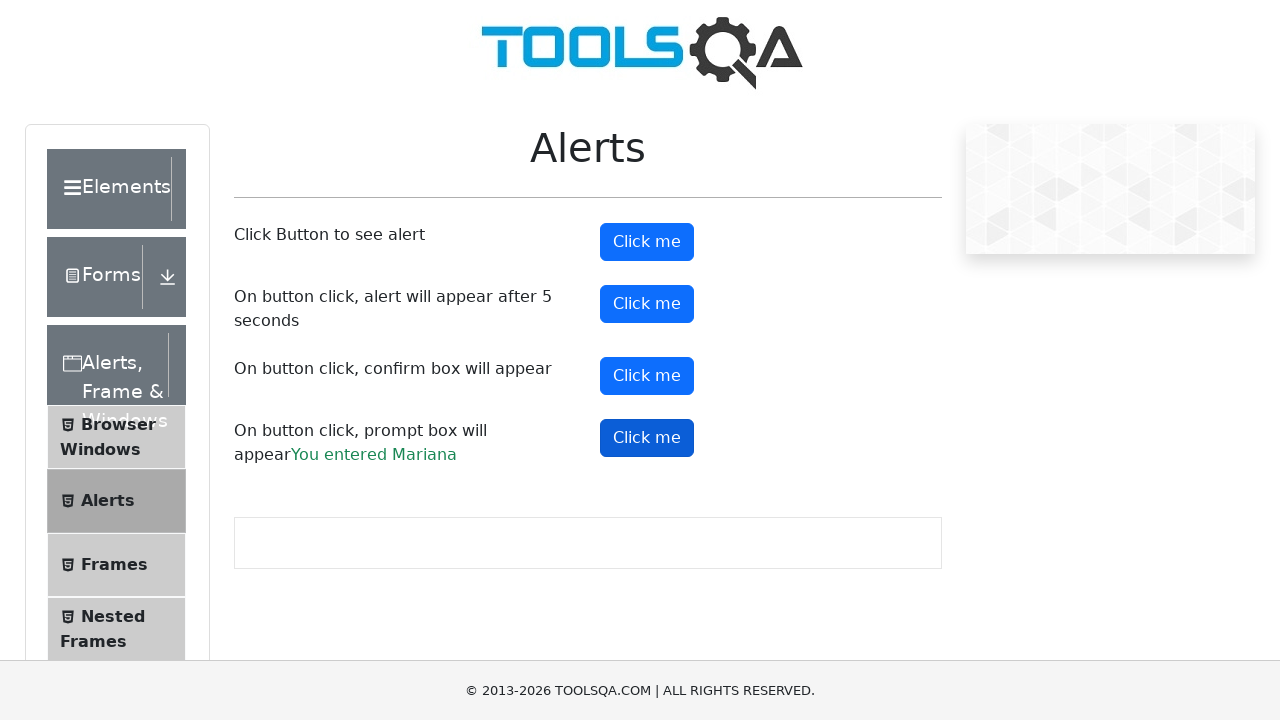

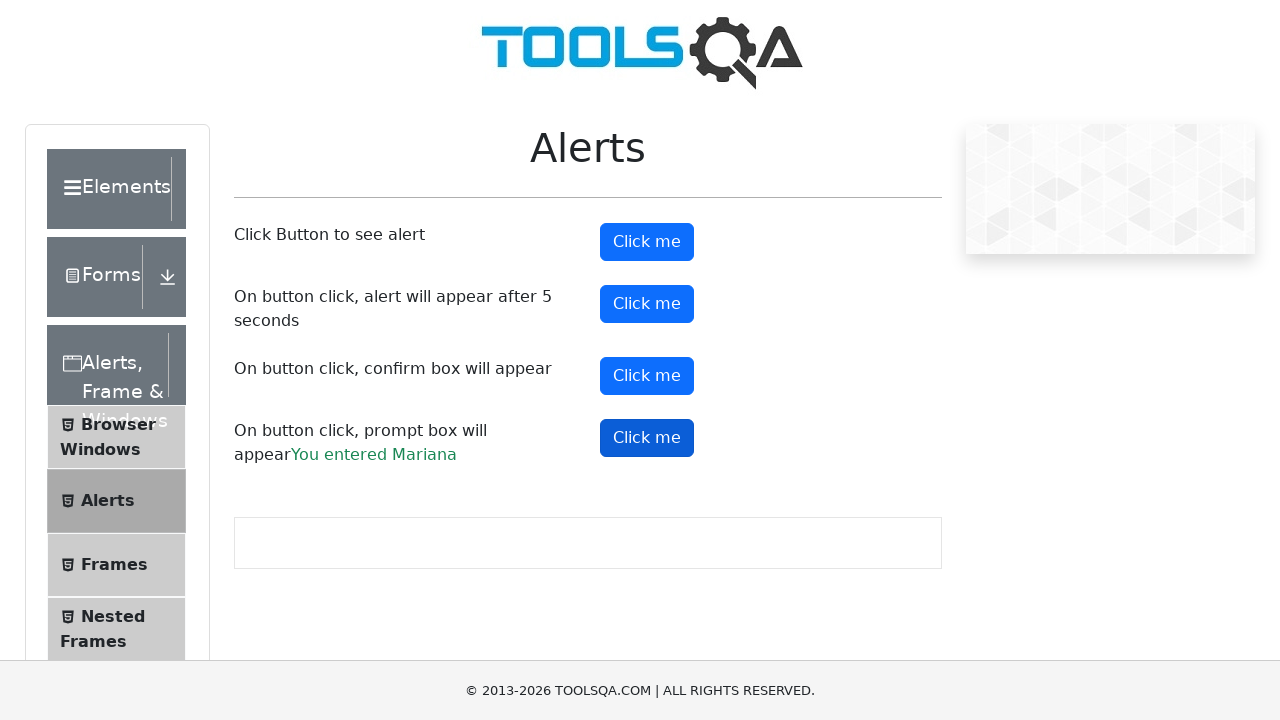